Tests filling out a complete practice form with personal information including name, email, gender, phone, date of birth, hobbies, and address fields, then submits the form.

Starting URL: https://demoqa.com/automation-practice-form

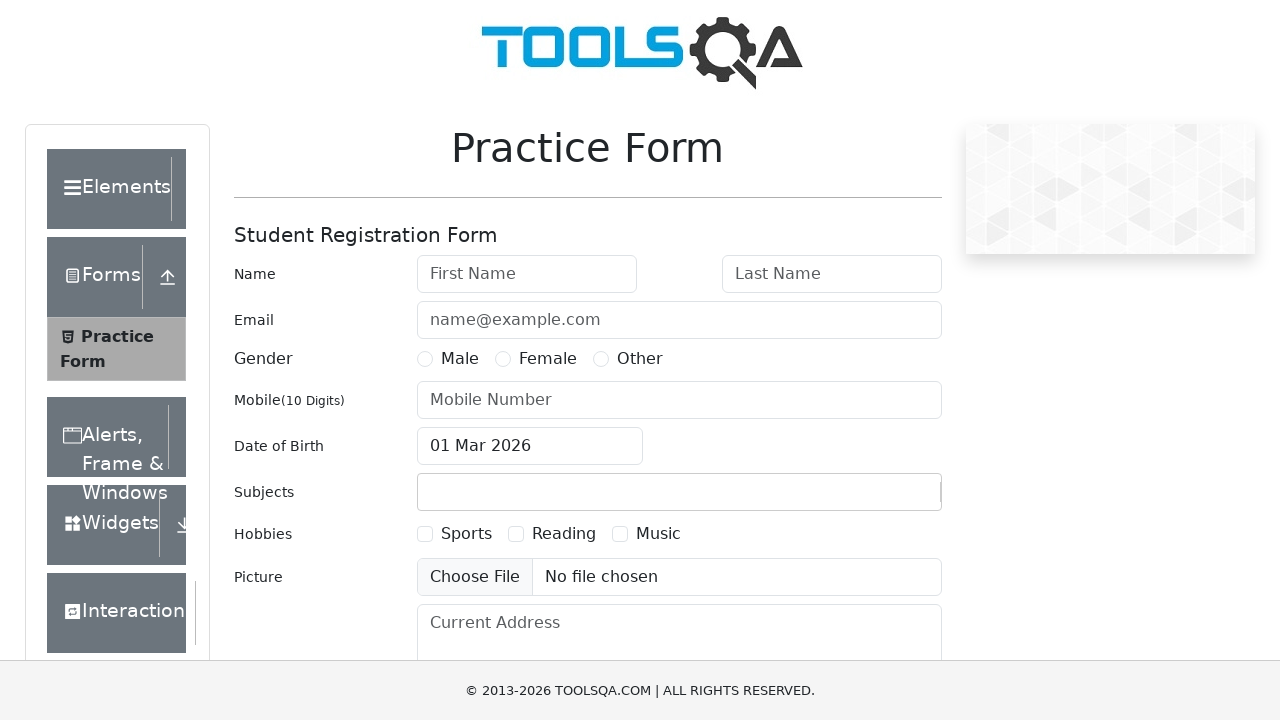

Filled first name field with 'John' on #firstName
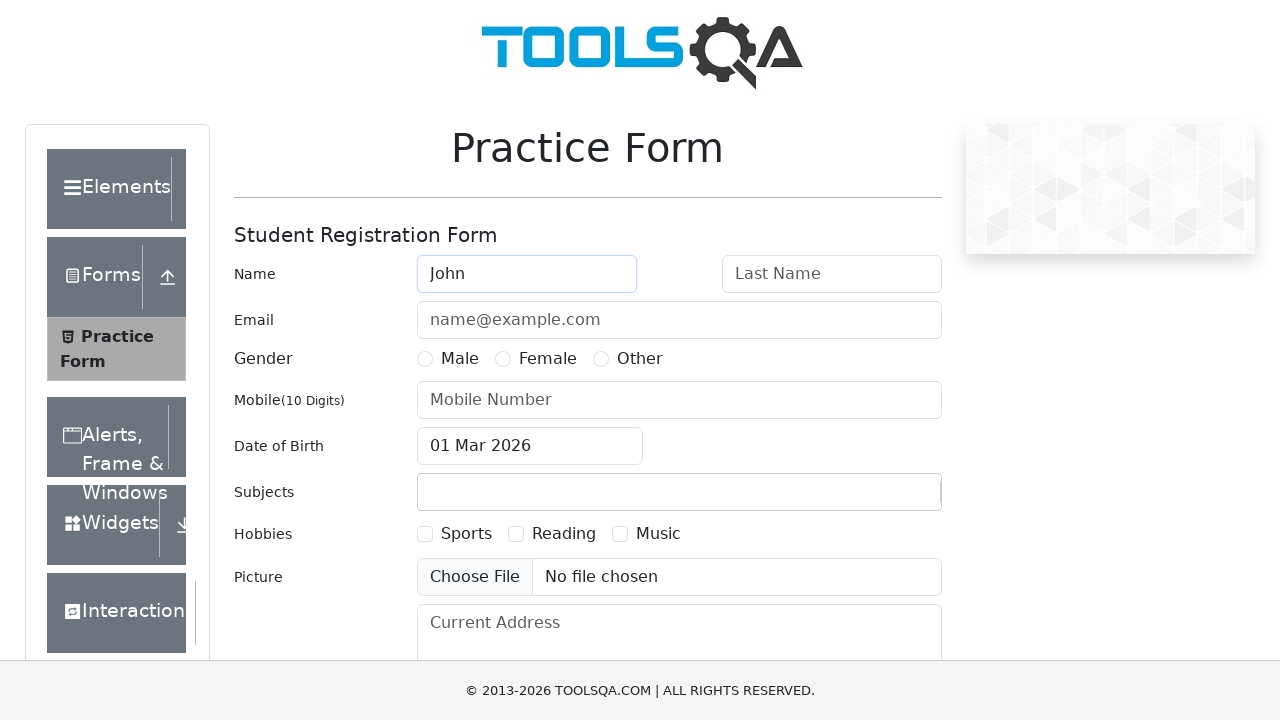

Filled last name field with 'Doe' on #lastName
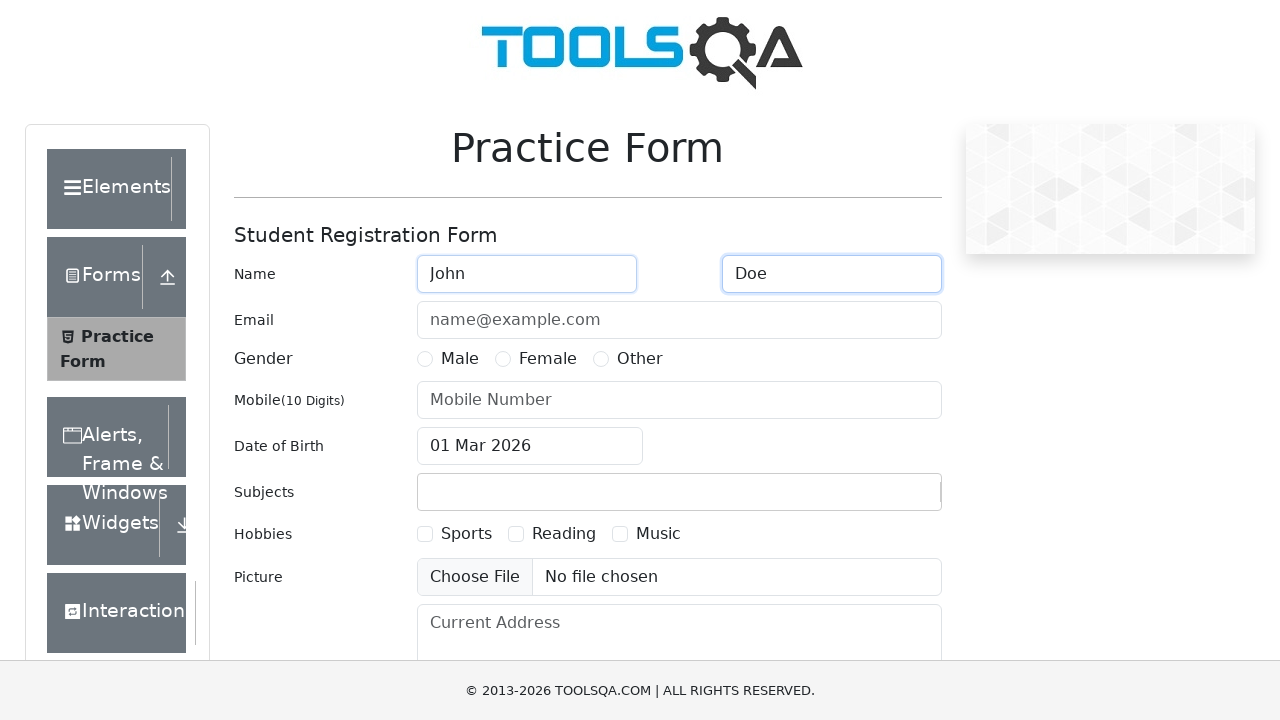

Filled email field with 'johndoe@example.com' on #userEmail
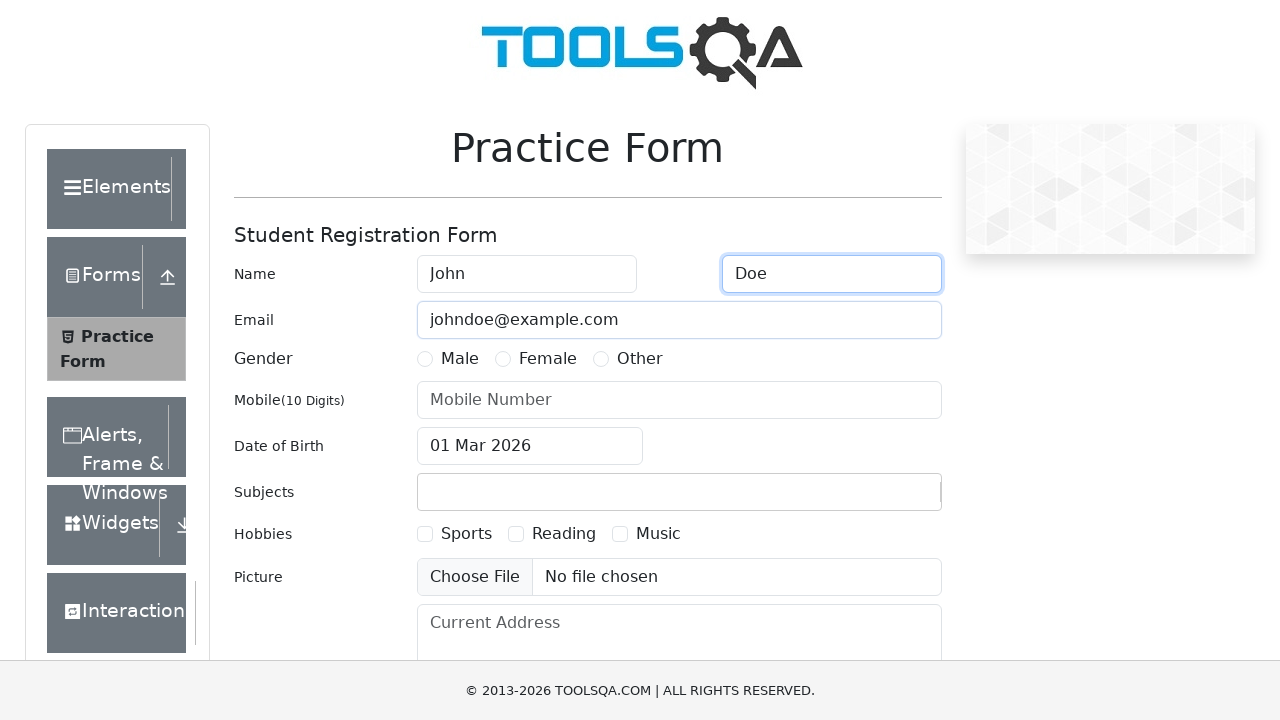

Selected Male gender option at (460, 359) on label[for='gender-radio-1']
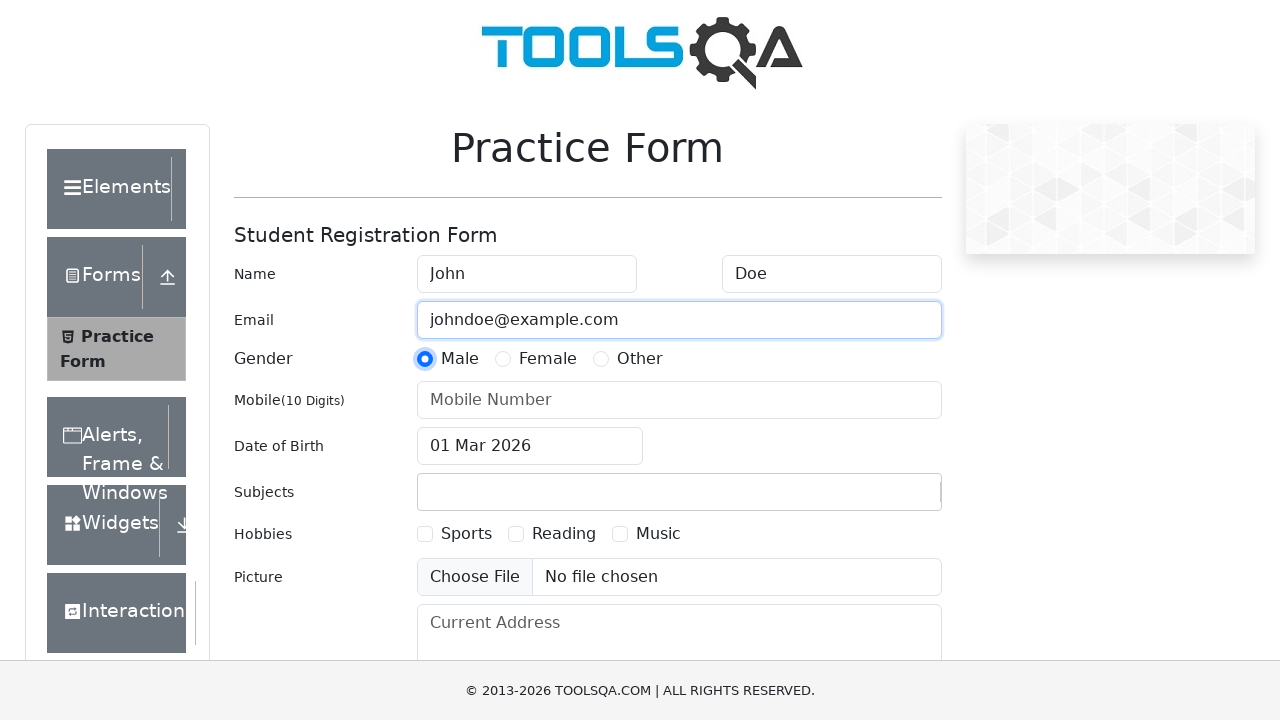

Filled mobile number field with '1234567890' on #userNumber
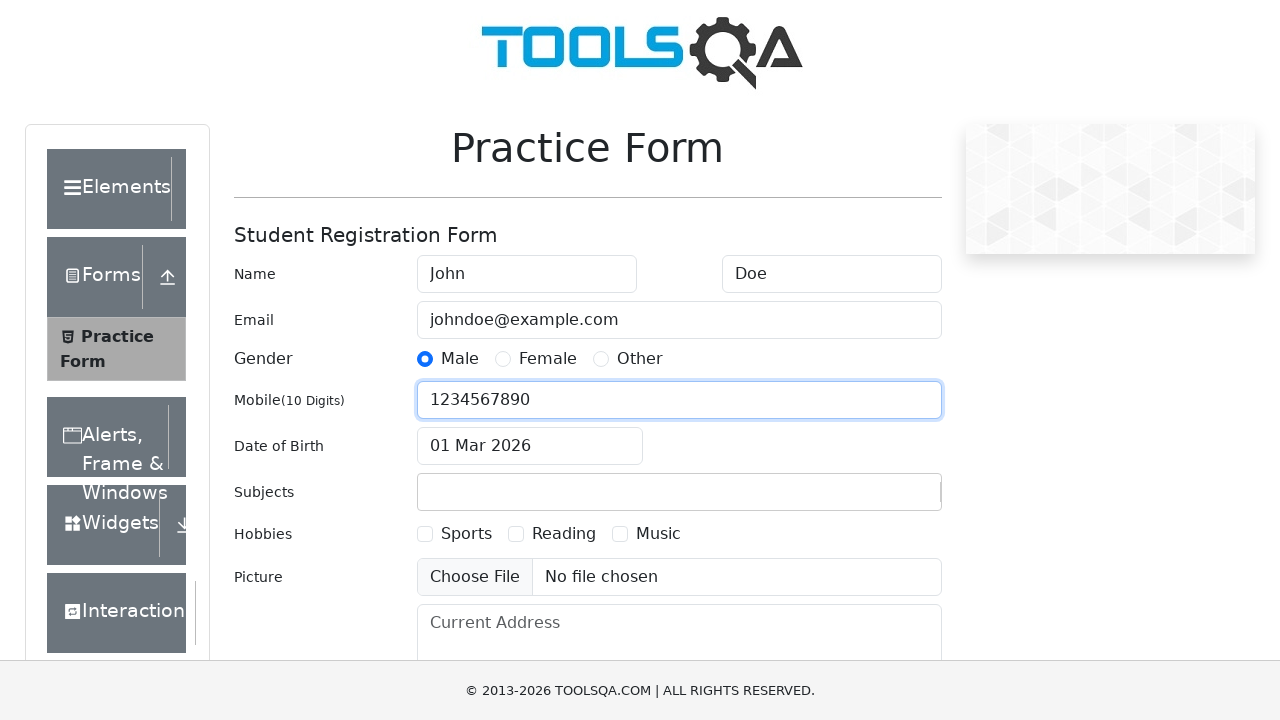

Clicked date of birth input field at (530, 446) on #dateOfBirthInput
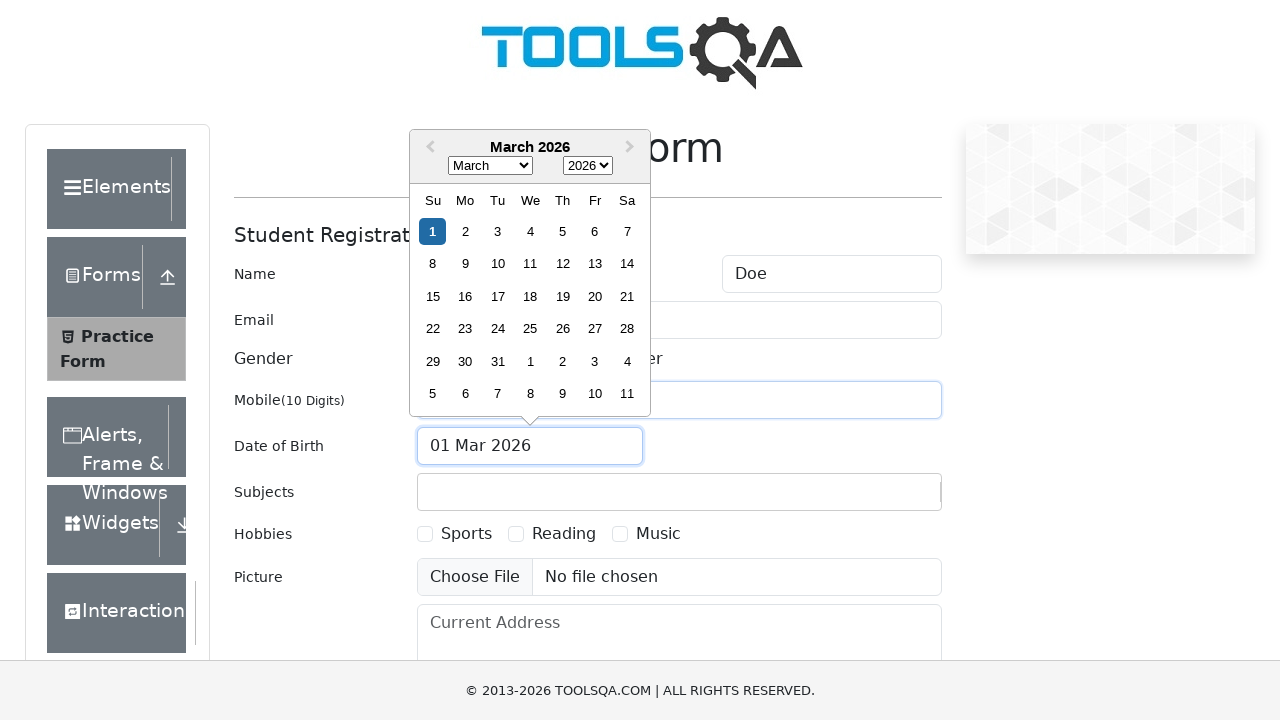

Selected all text in date of birth field
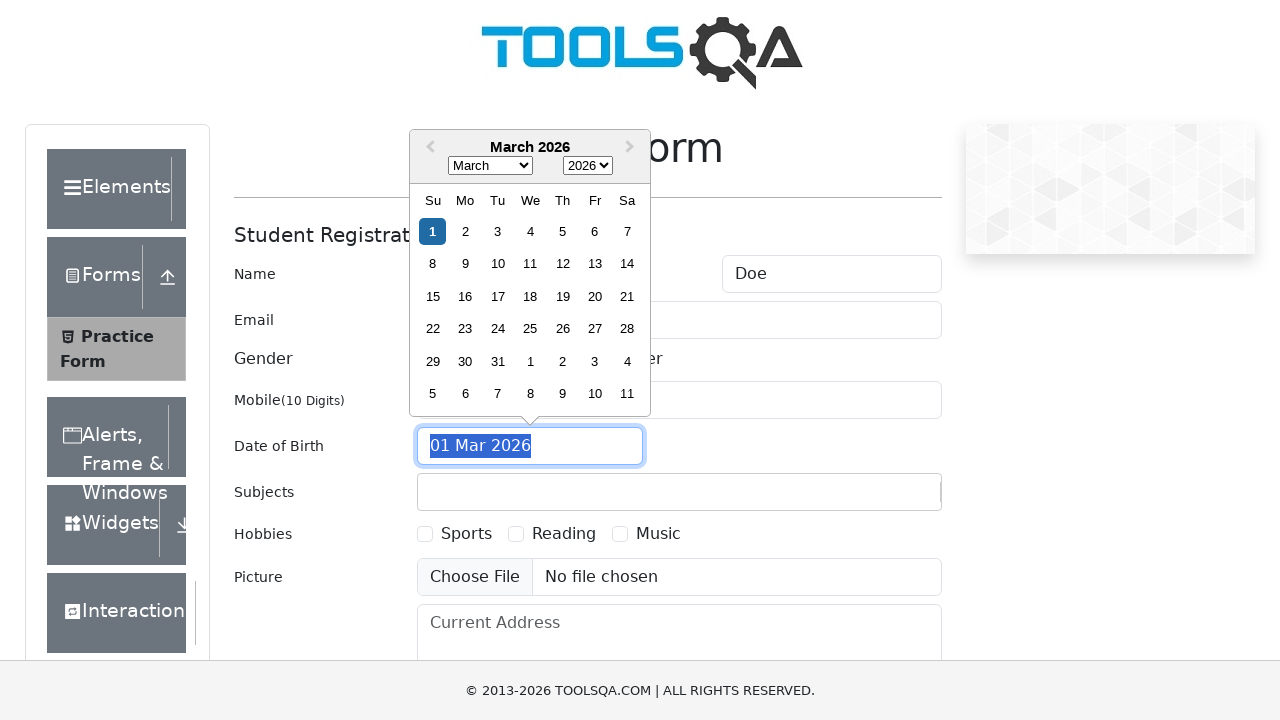

Entered date of birth '15 May 1990'
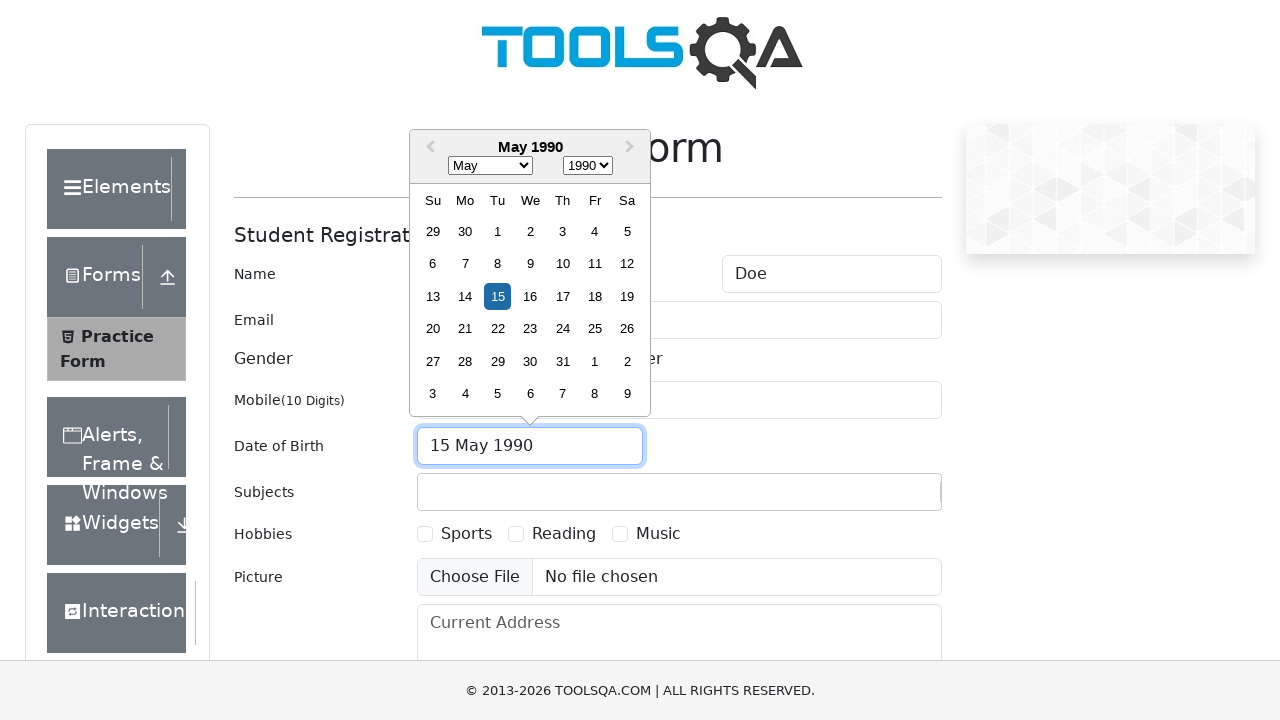

Closed date picker by pressing Escape
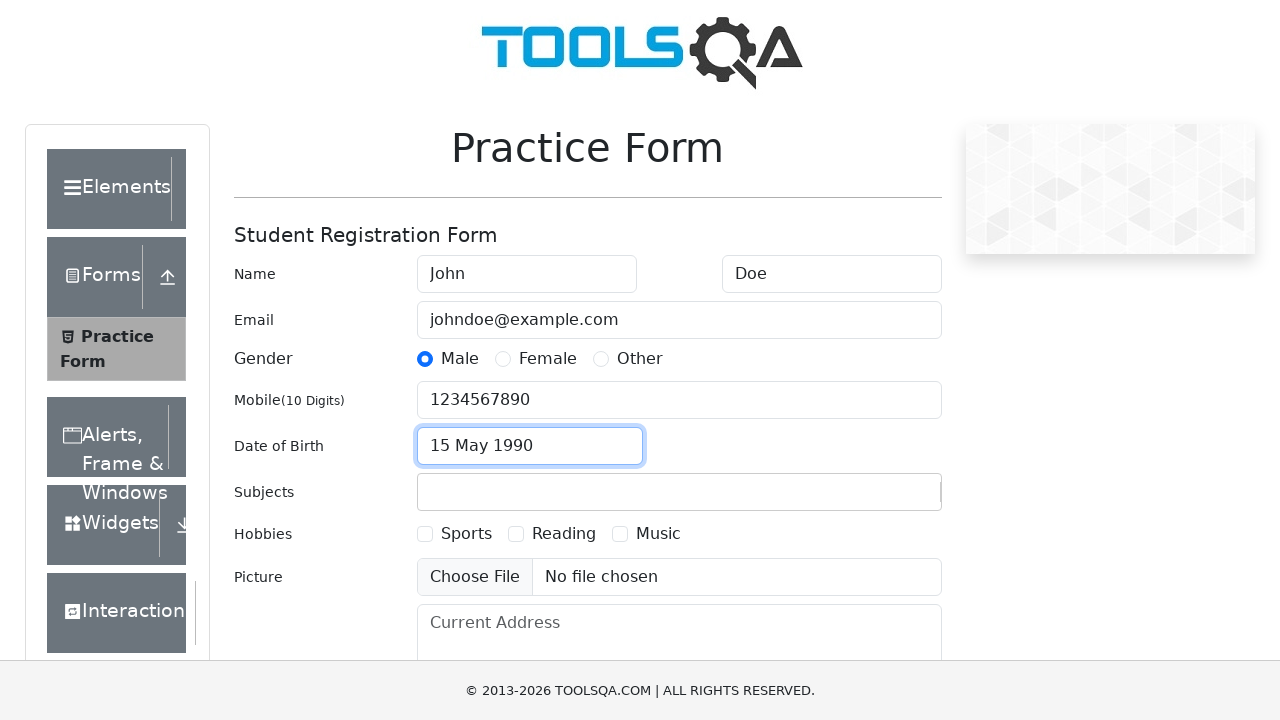

Selected Sports hobby checkbox at (466, 534) on label[for='hobbies-checkbox-1']
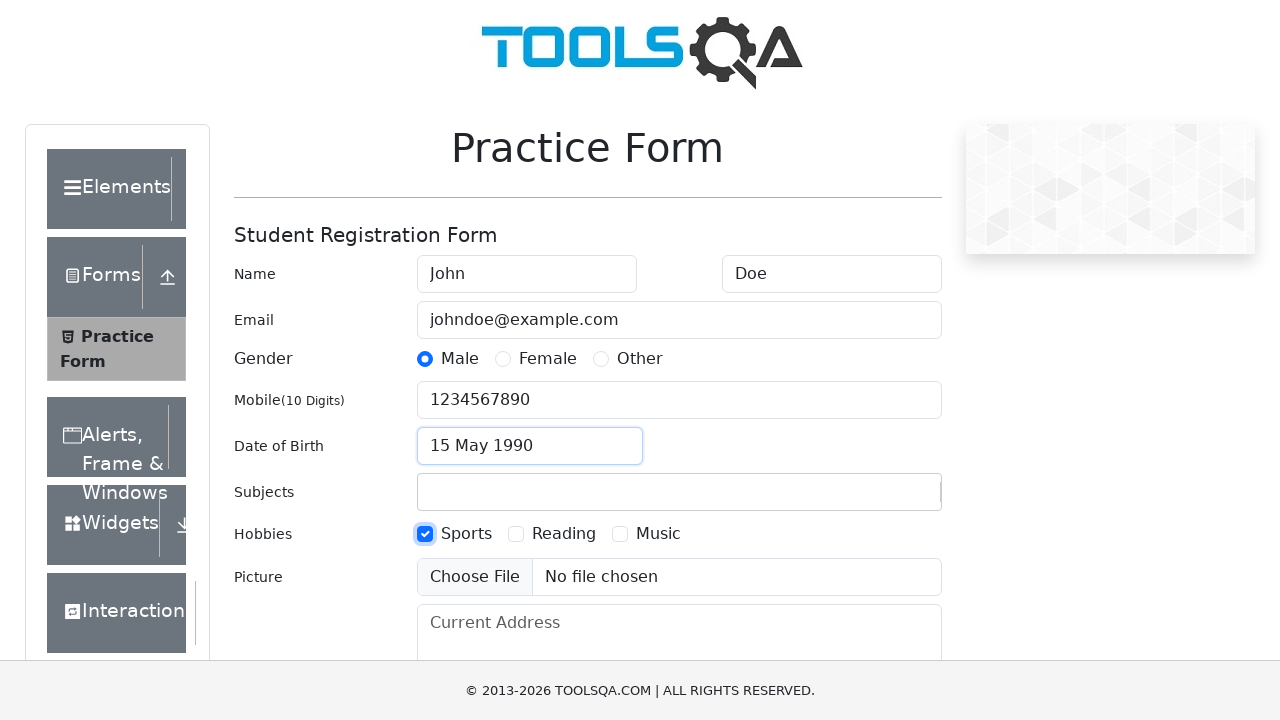

Selected Music hobby checkbox at (658, 534) on label[for='hobbies-checkbox-3']
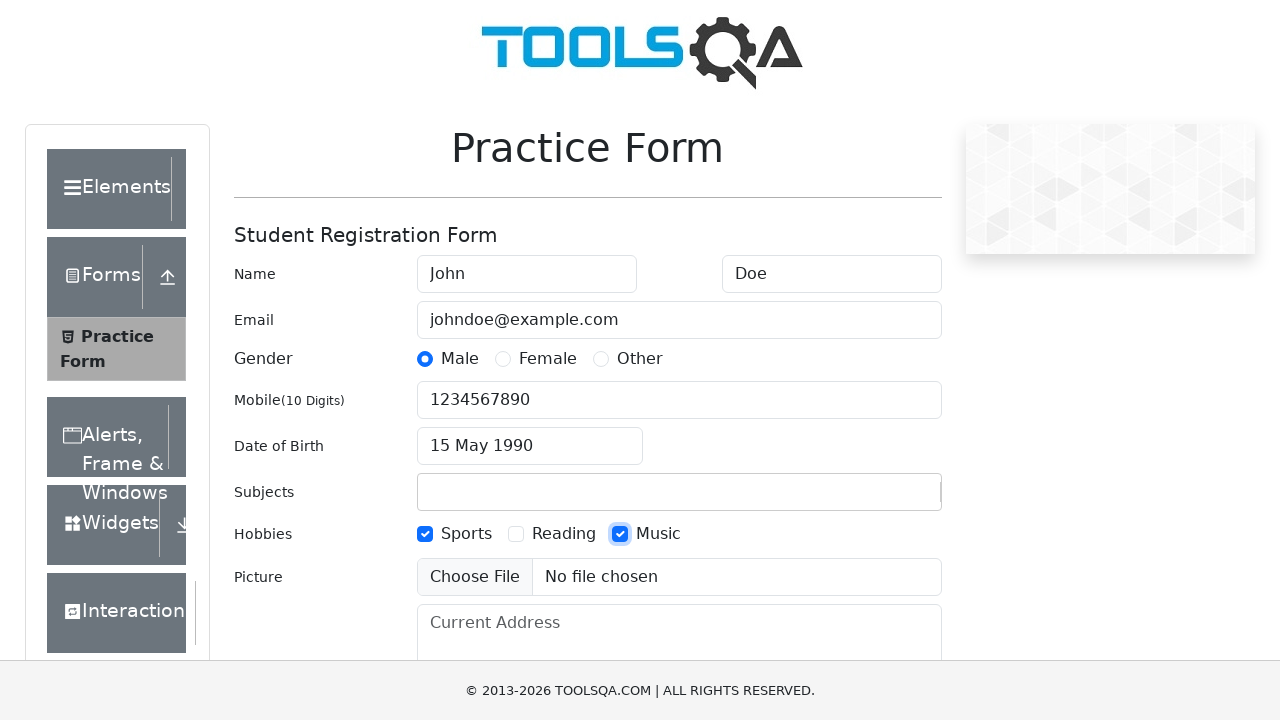

Filled current address with '123 Main Street, City, Country' on #currentAddress
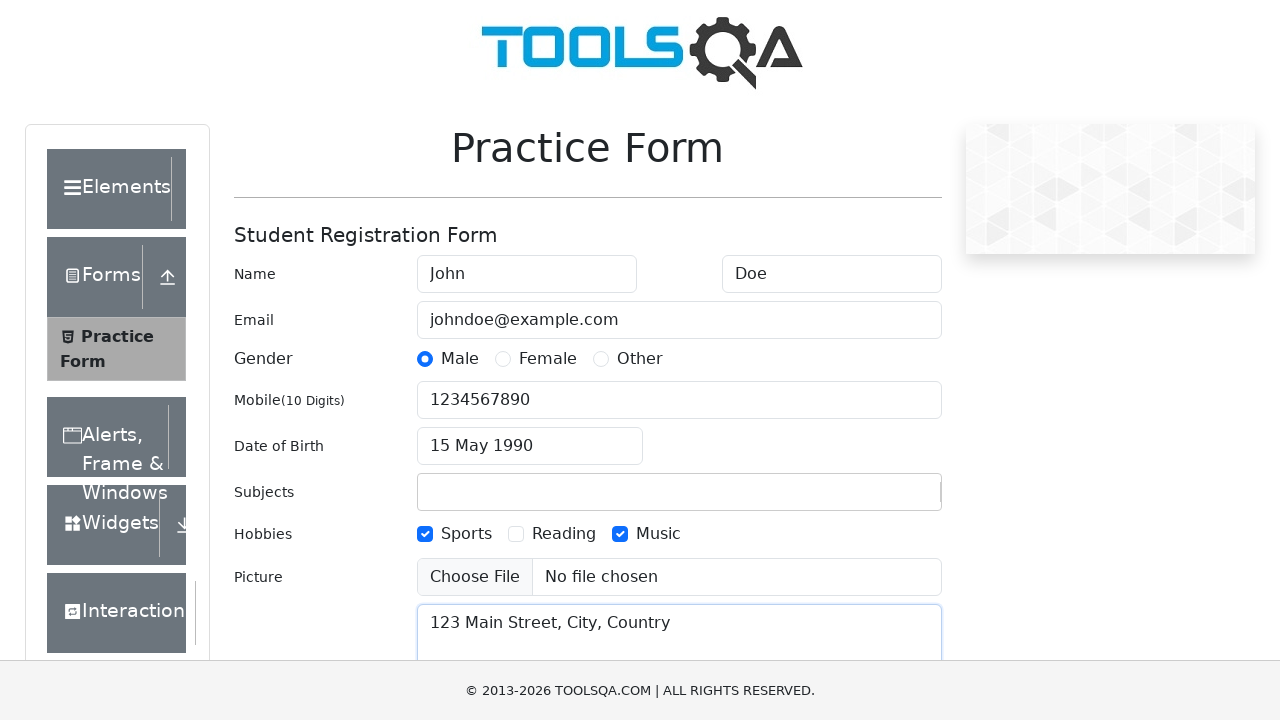

Clicked form submit button at (885, 499) on #submit
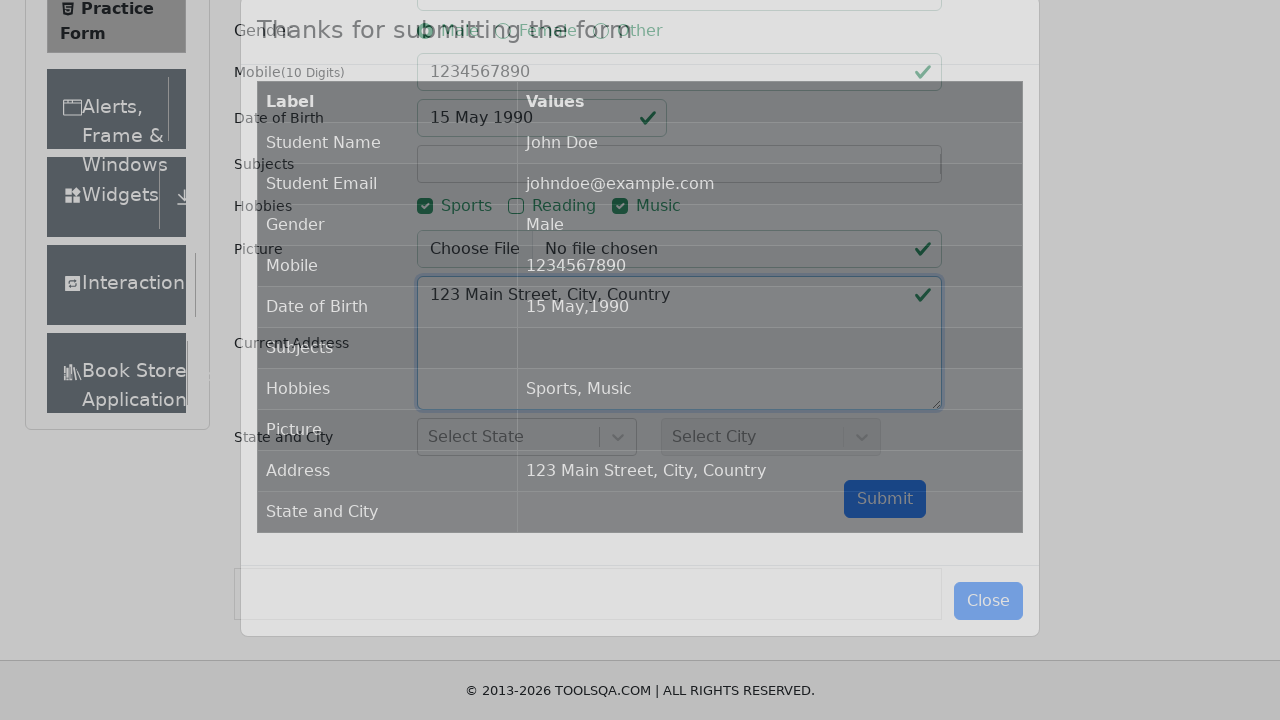

Form submission modal appeared
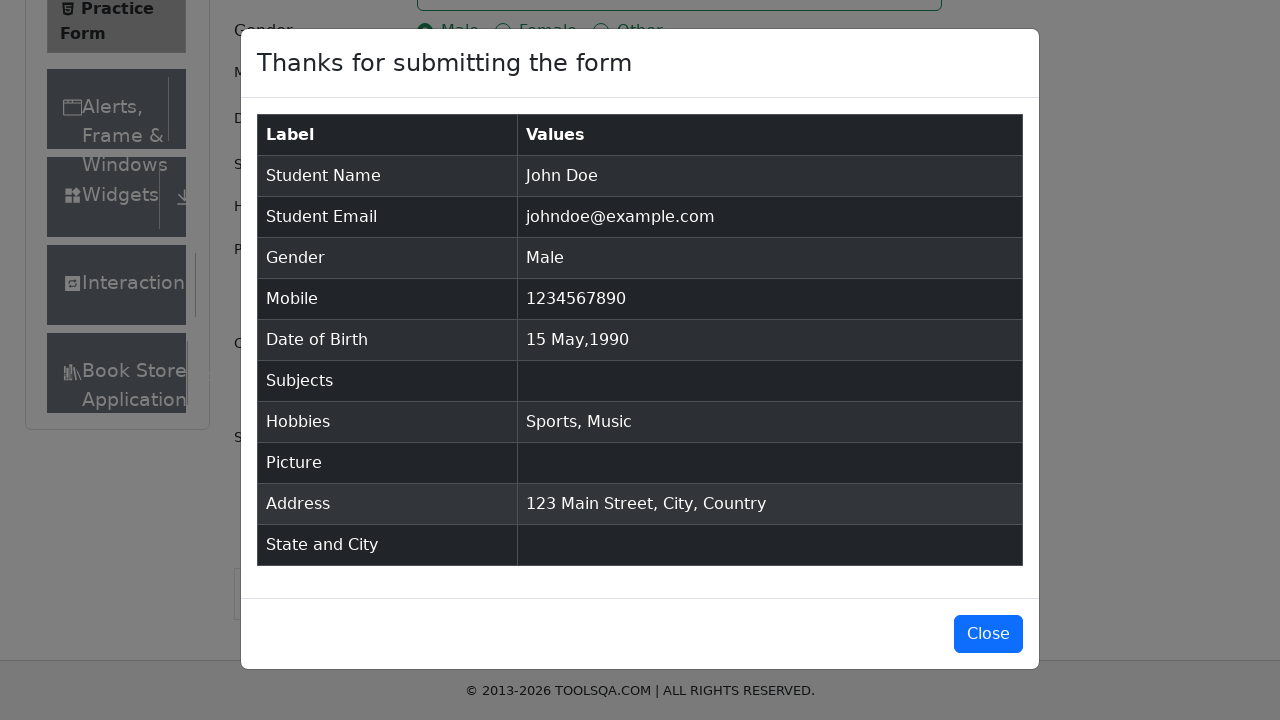

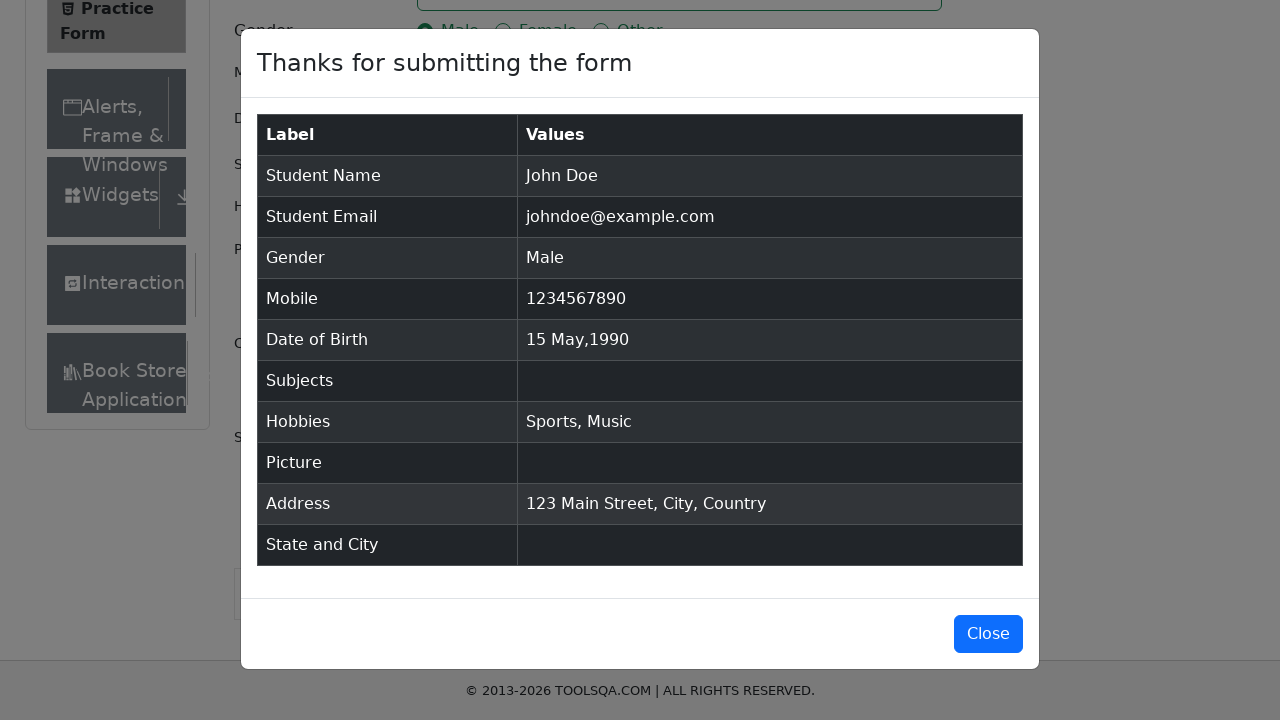